Tests navigation to the A/B Testing page from the Internet Herokuapp homepage and verifies the page content loads correctly

Starting URL: https://the-internet.herokuapp.com/

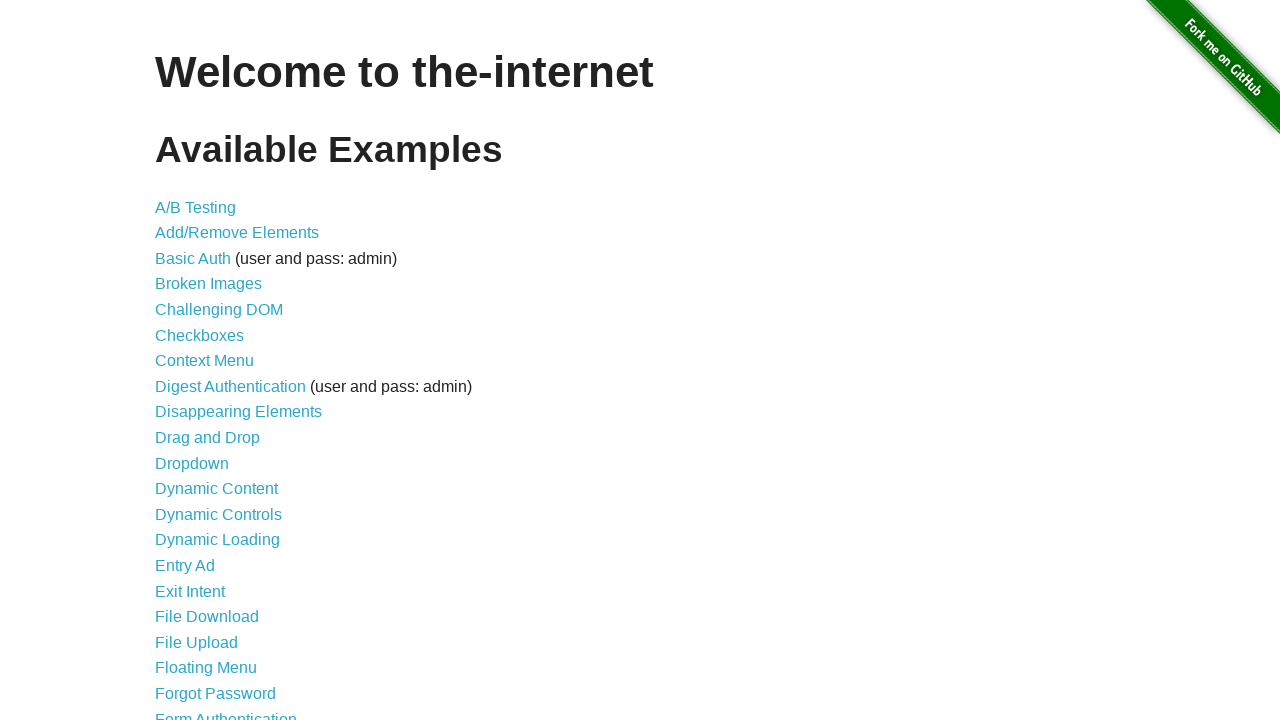

Clicked on A/B Testing link at (196, 207) on text=A/B Testing
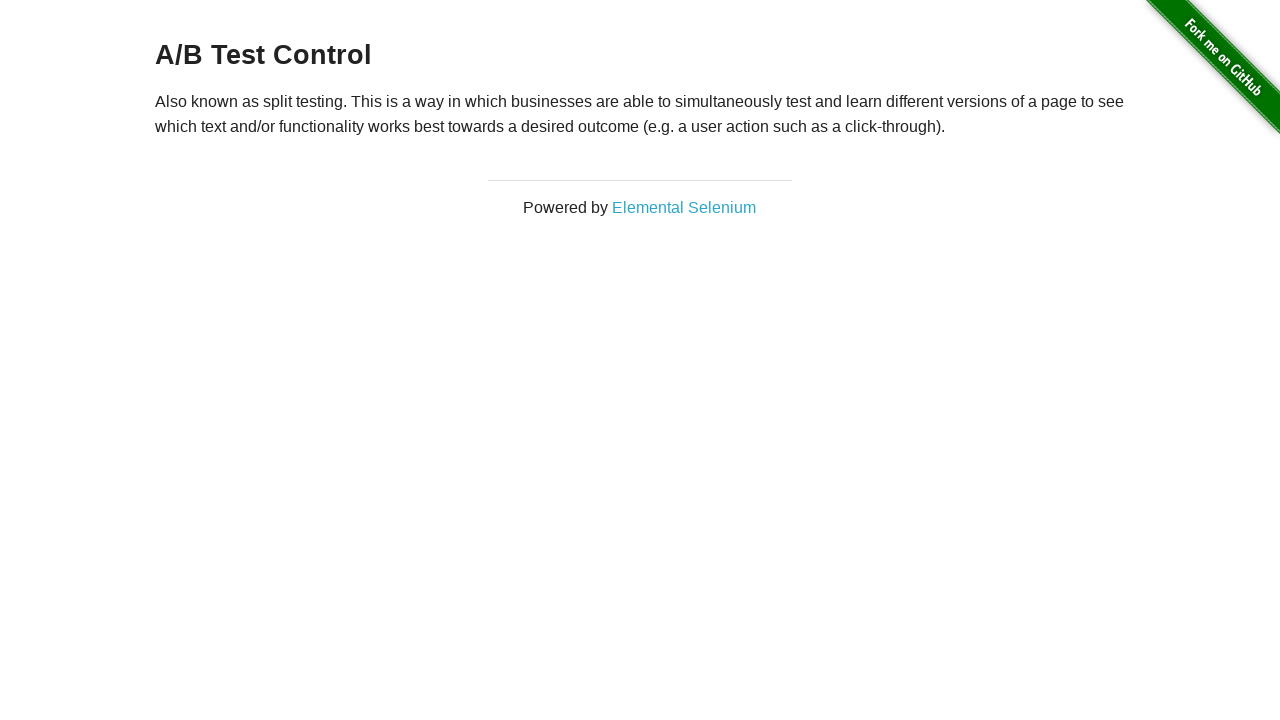

A/B Testing page loaded and h3 element is visible
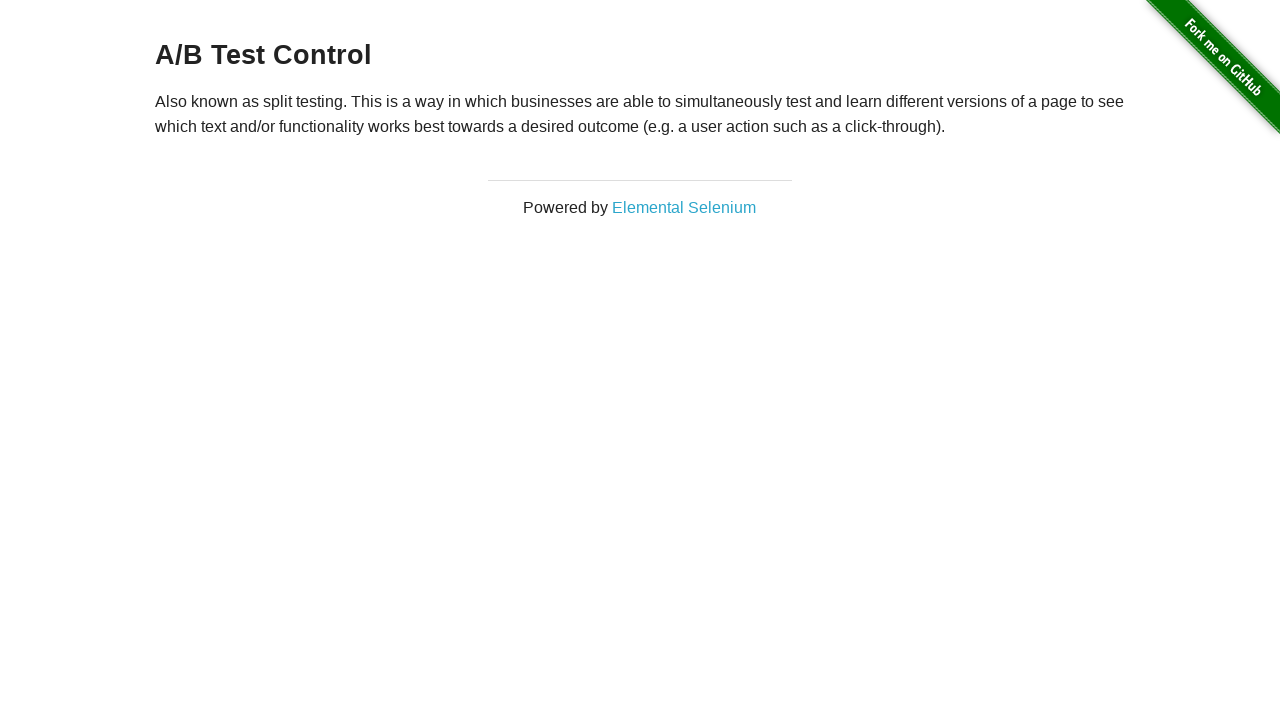

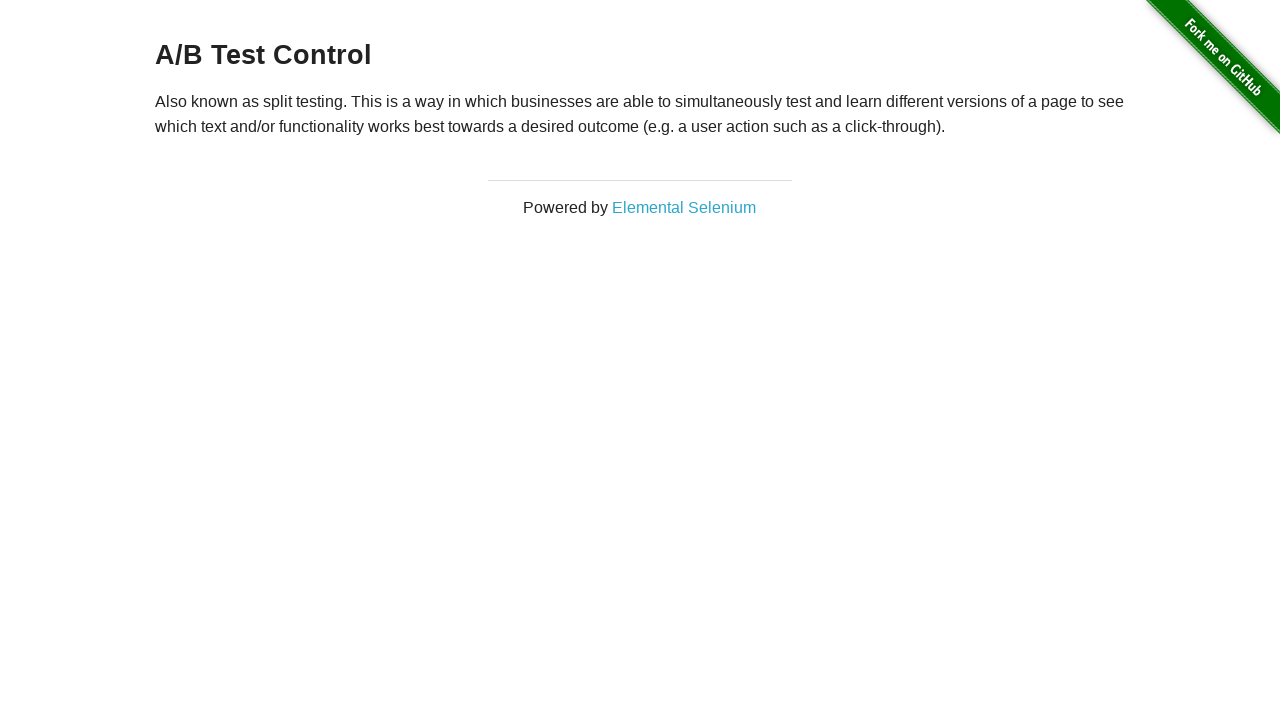